Tests the About Us link on ParaBank website by clicking it and verifying the page title displays "ParaSoft Demo Website"

Starting URL: https://parabank.parasoft.com/parabank/index.htm

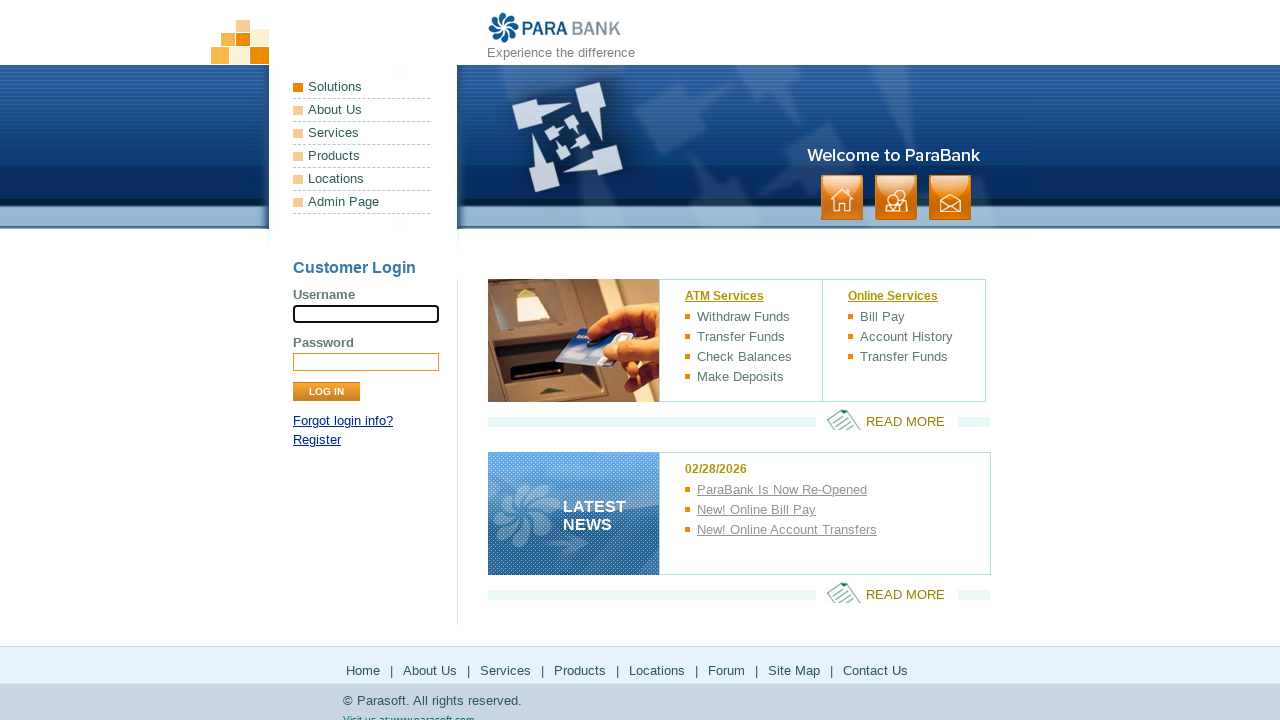

Navigated to ParaBank homepage
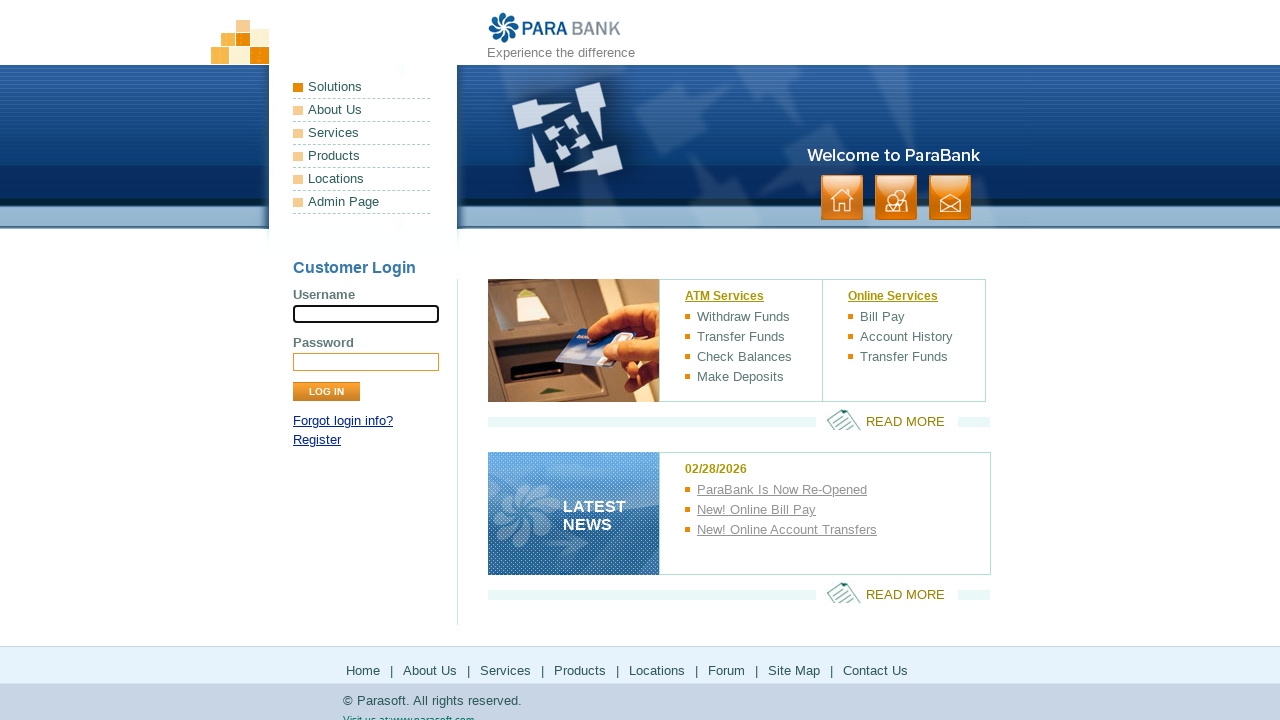

Clicked About Us link at (362, 110) on a:has-text('About Us')
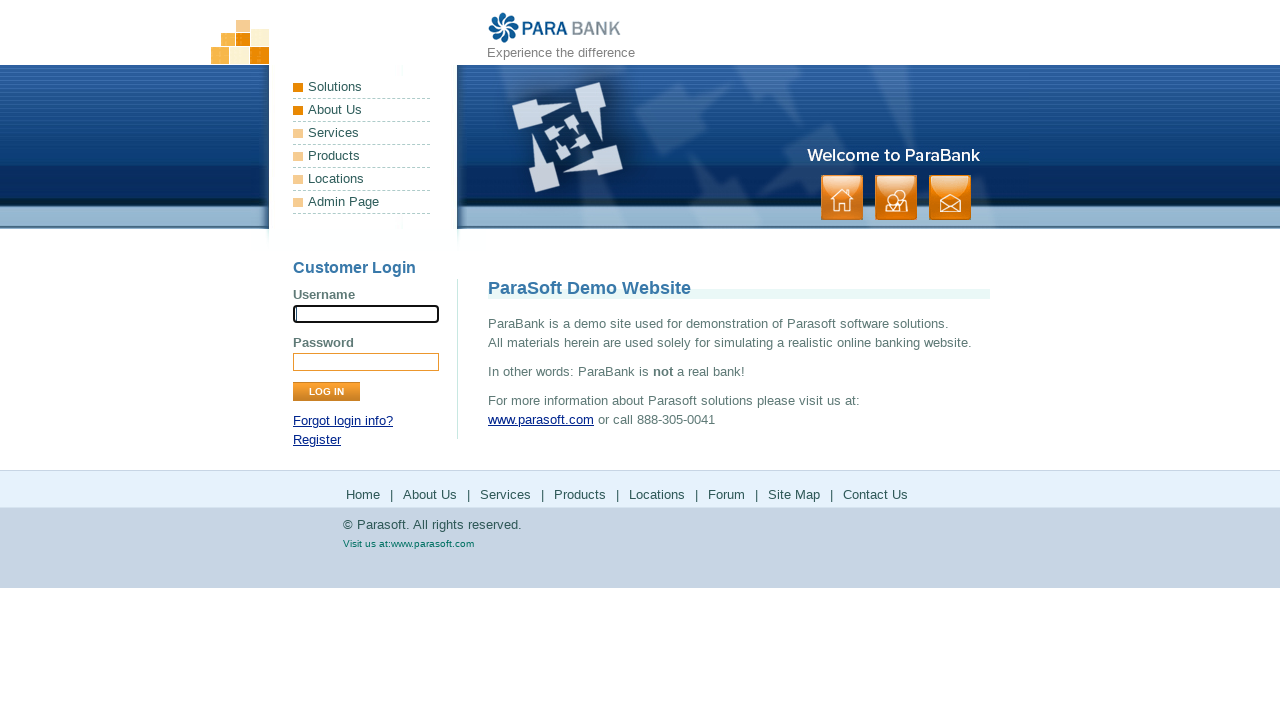

Page title element loaded
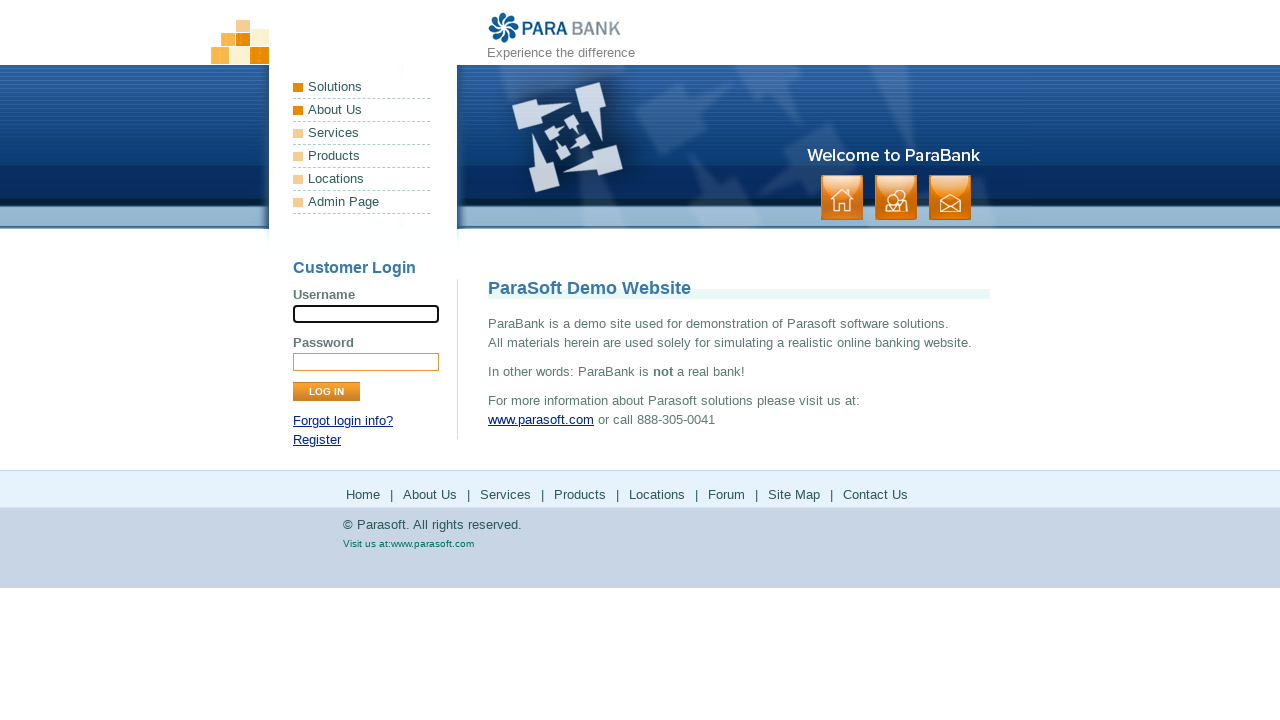

Verified page title is 'ParaSoft Demo Website'
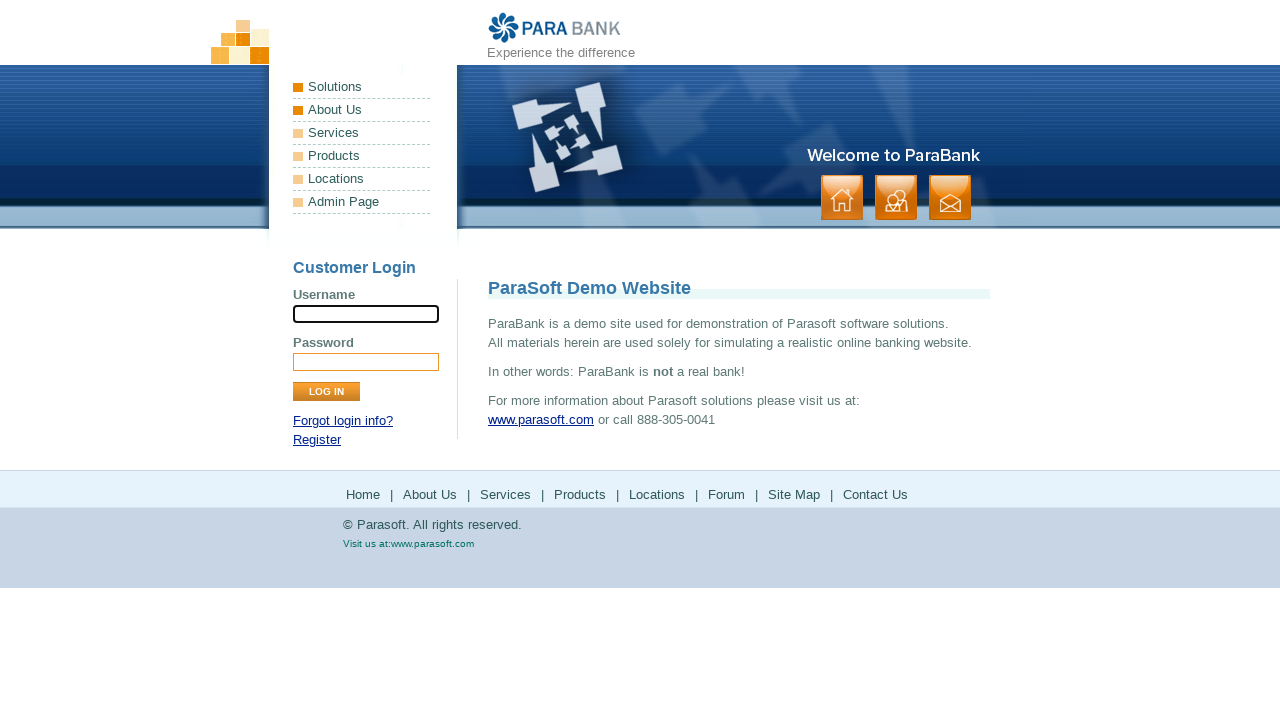

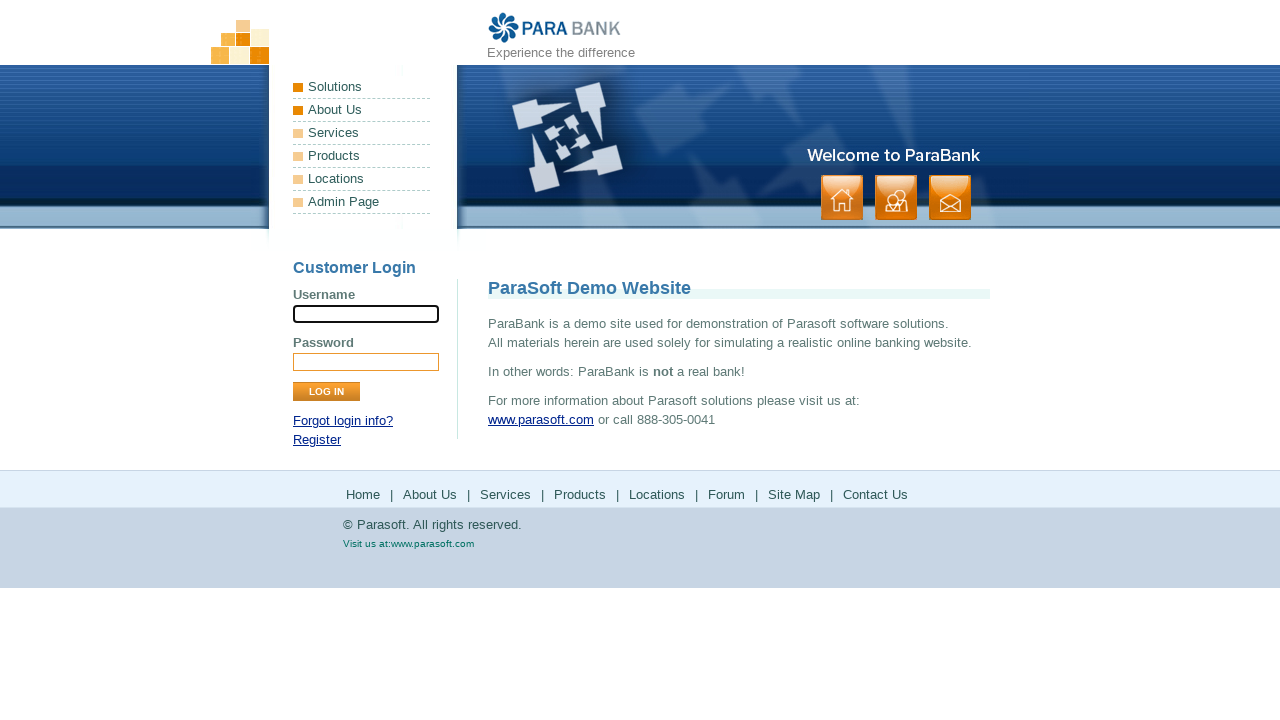